Demonstrates locating various elements on a login page using different selector strategies (CSS selector, name, tag name, XPath, link text, and ID) without actually performing authentication.

Starting URL: https://opensource-demo.orangehrmlive.com/web/index.php/auth/login

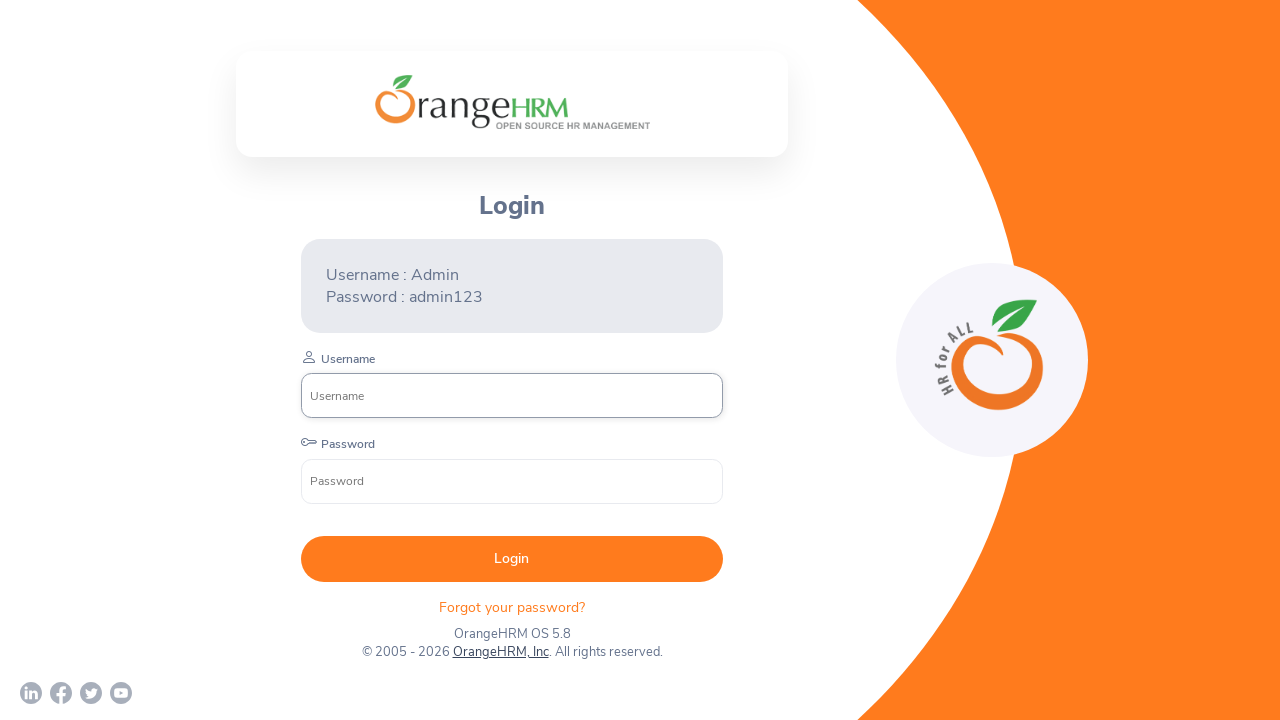

Set viewport size to 1920x1080
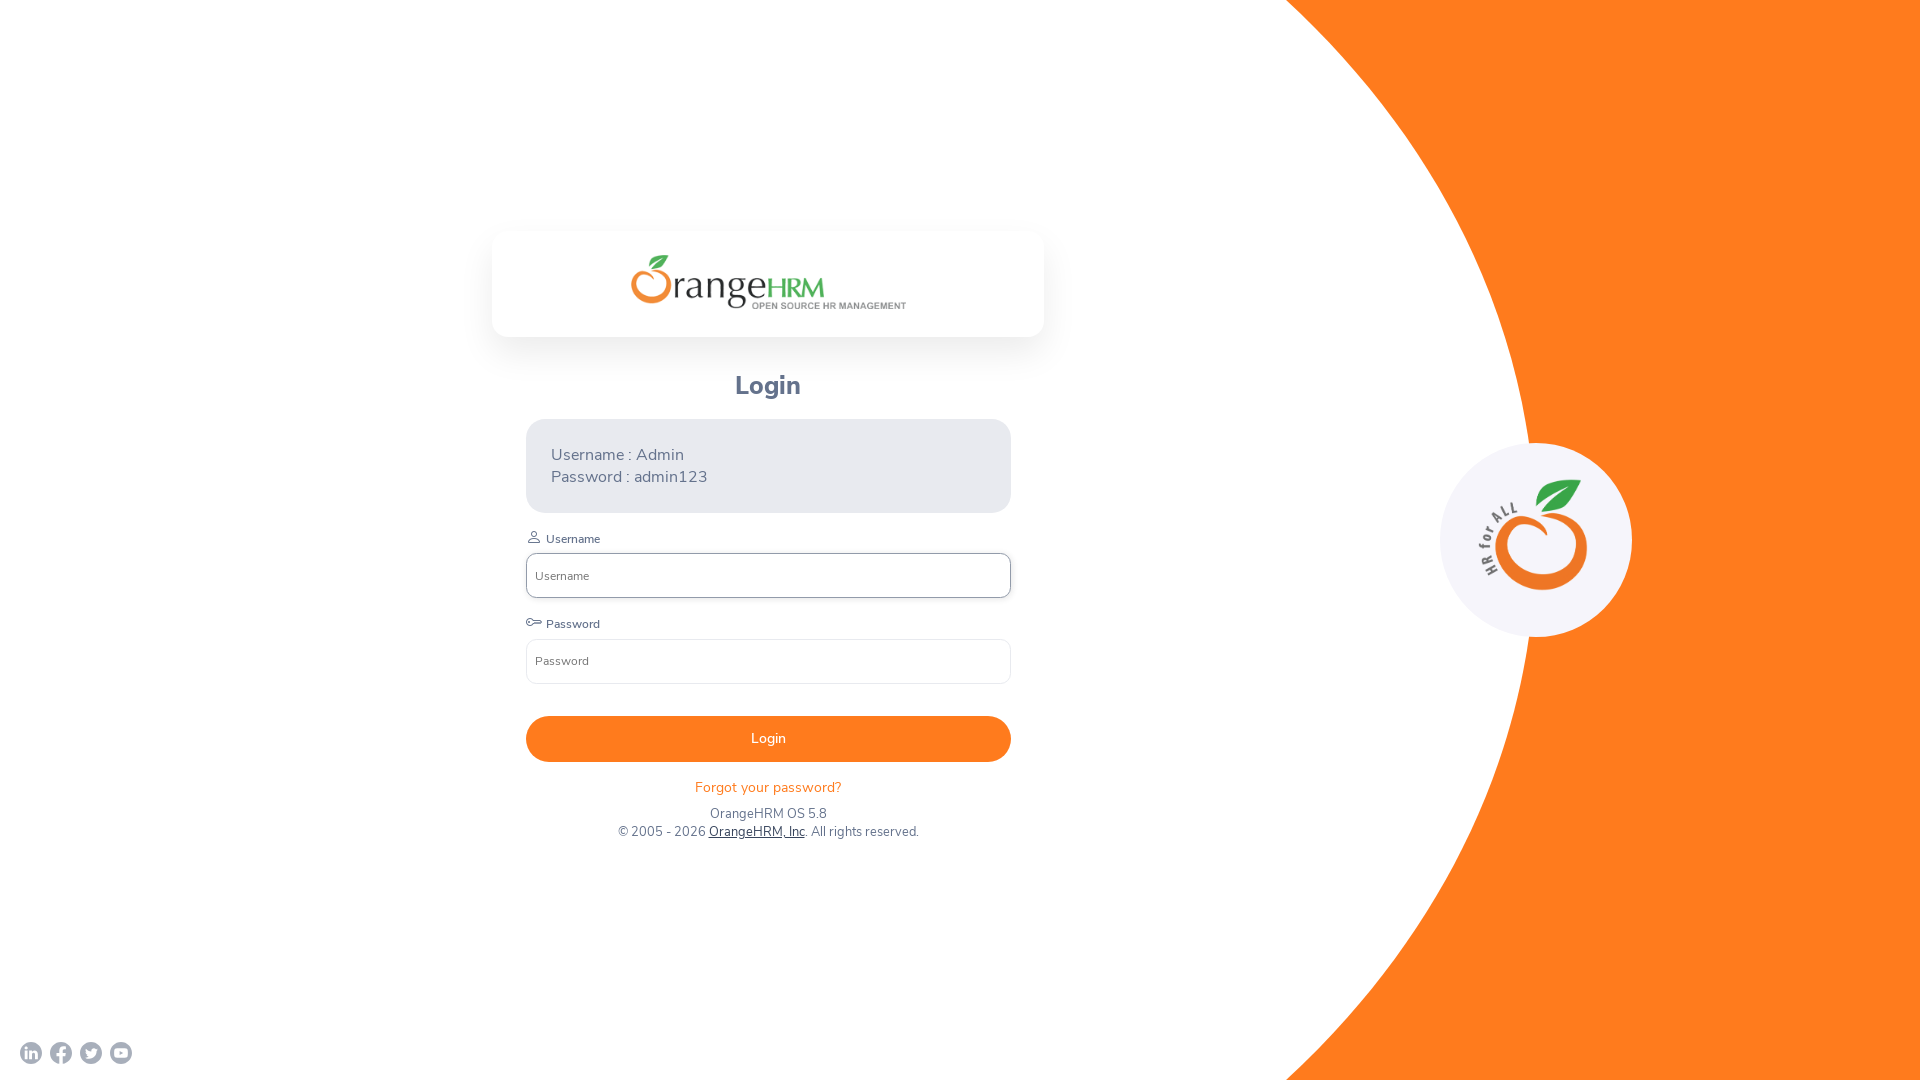

Located login form using CSS selector '.orangehrm-login-slot'
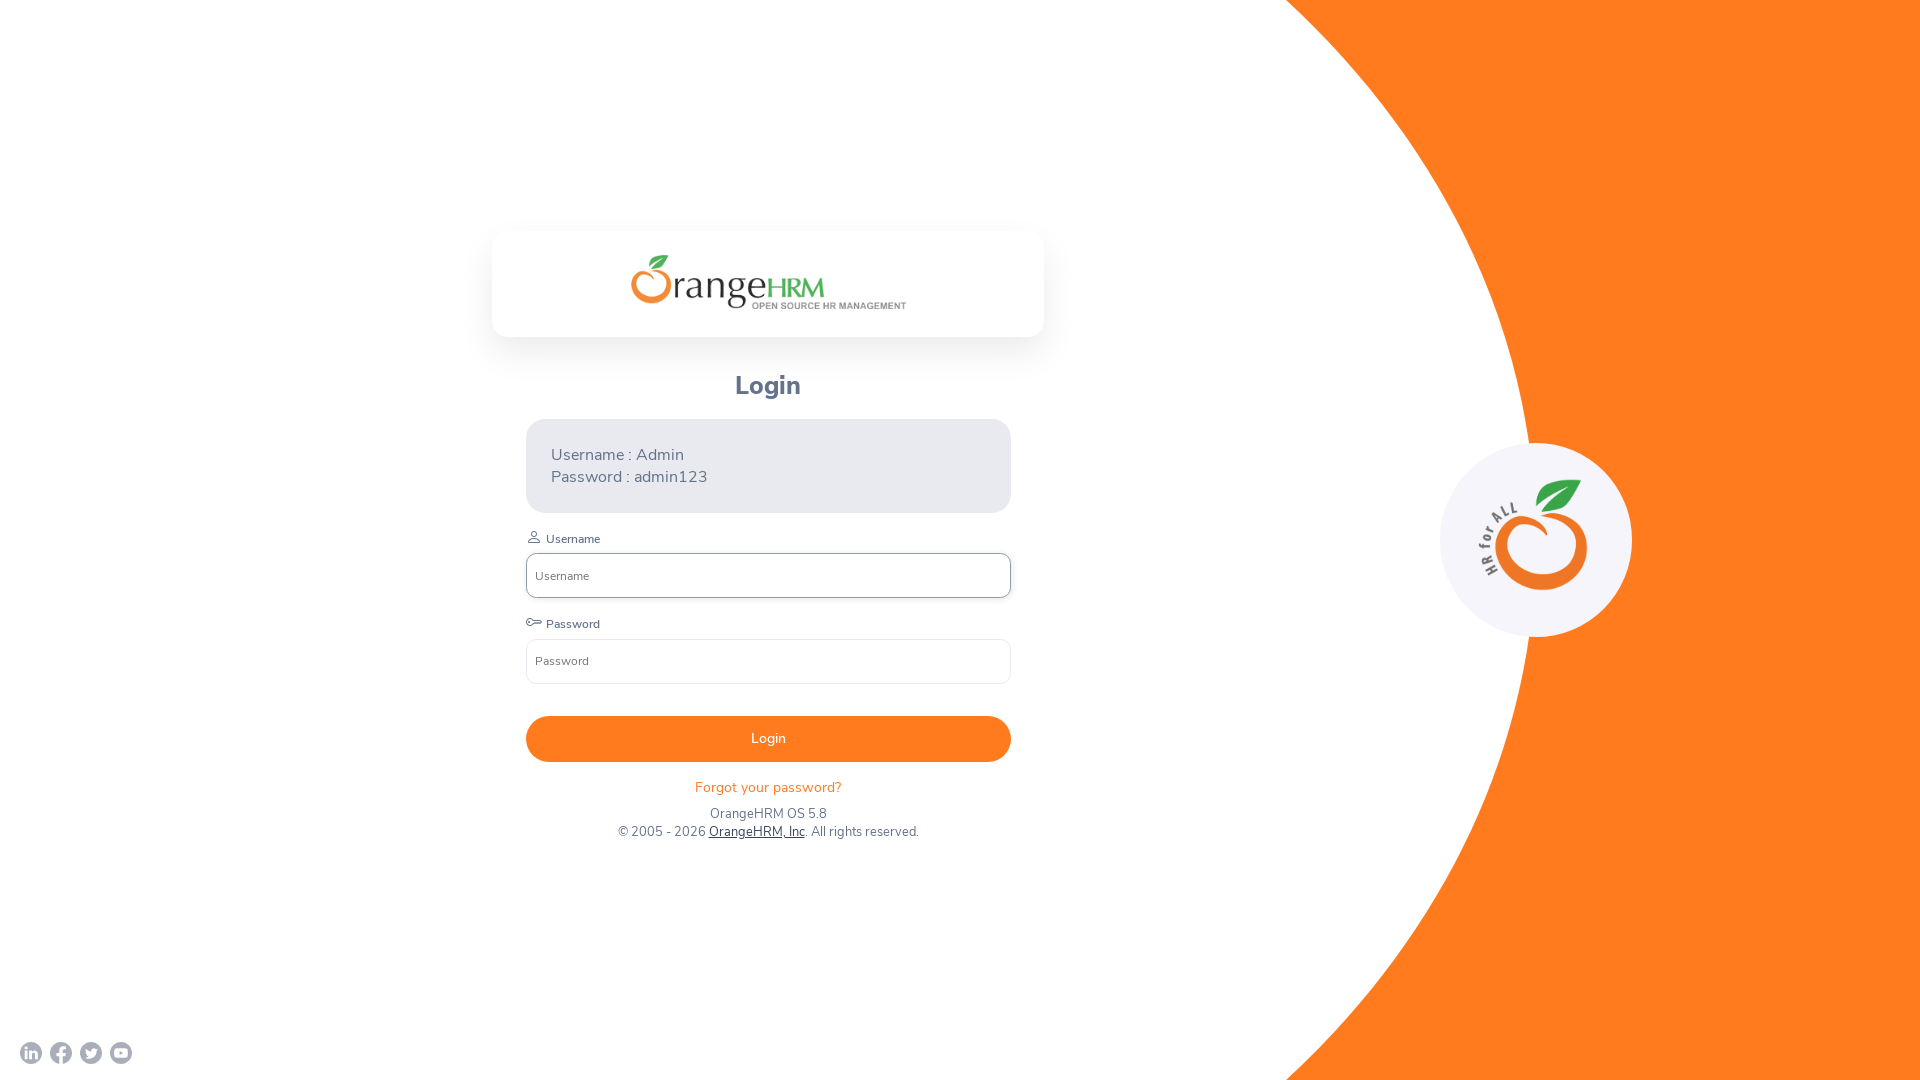

Located username field using name attribute selector
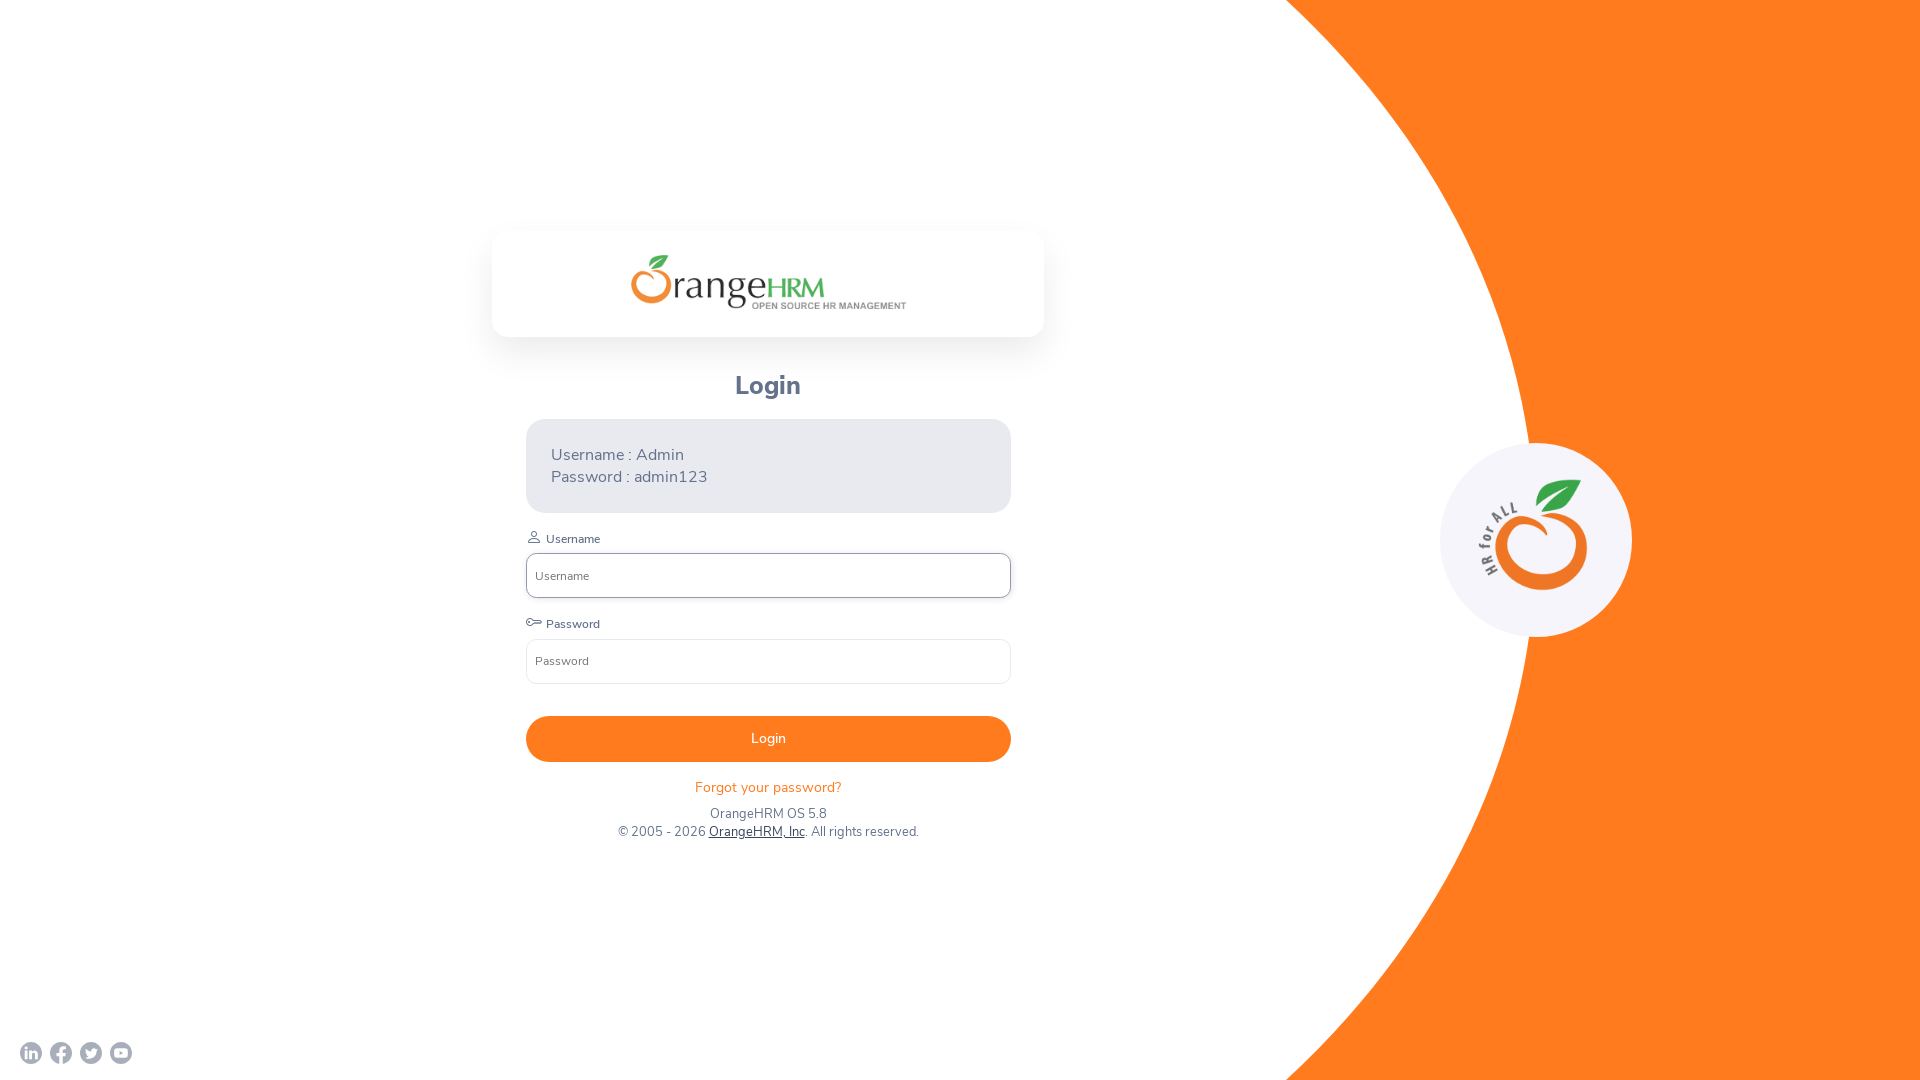

Located image element using tag name selector
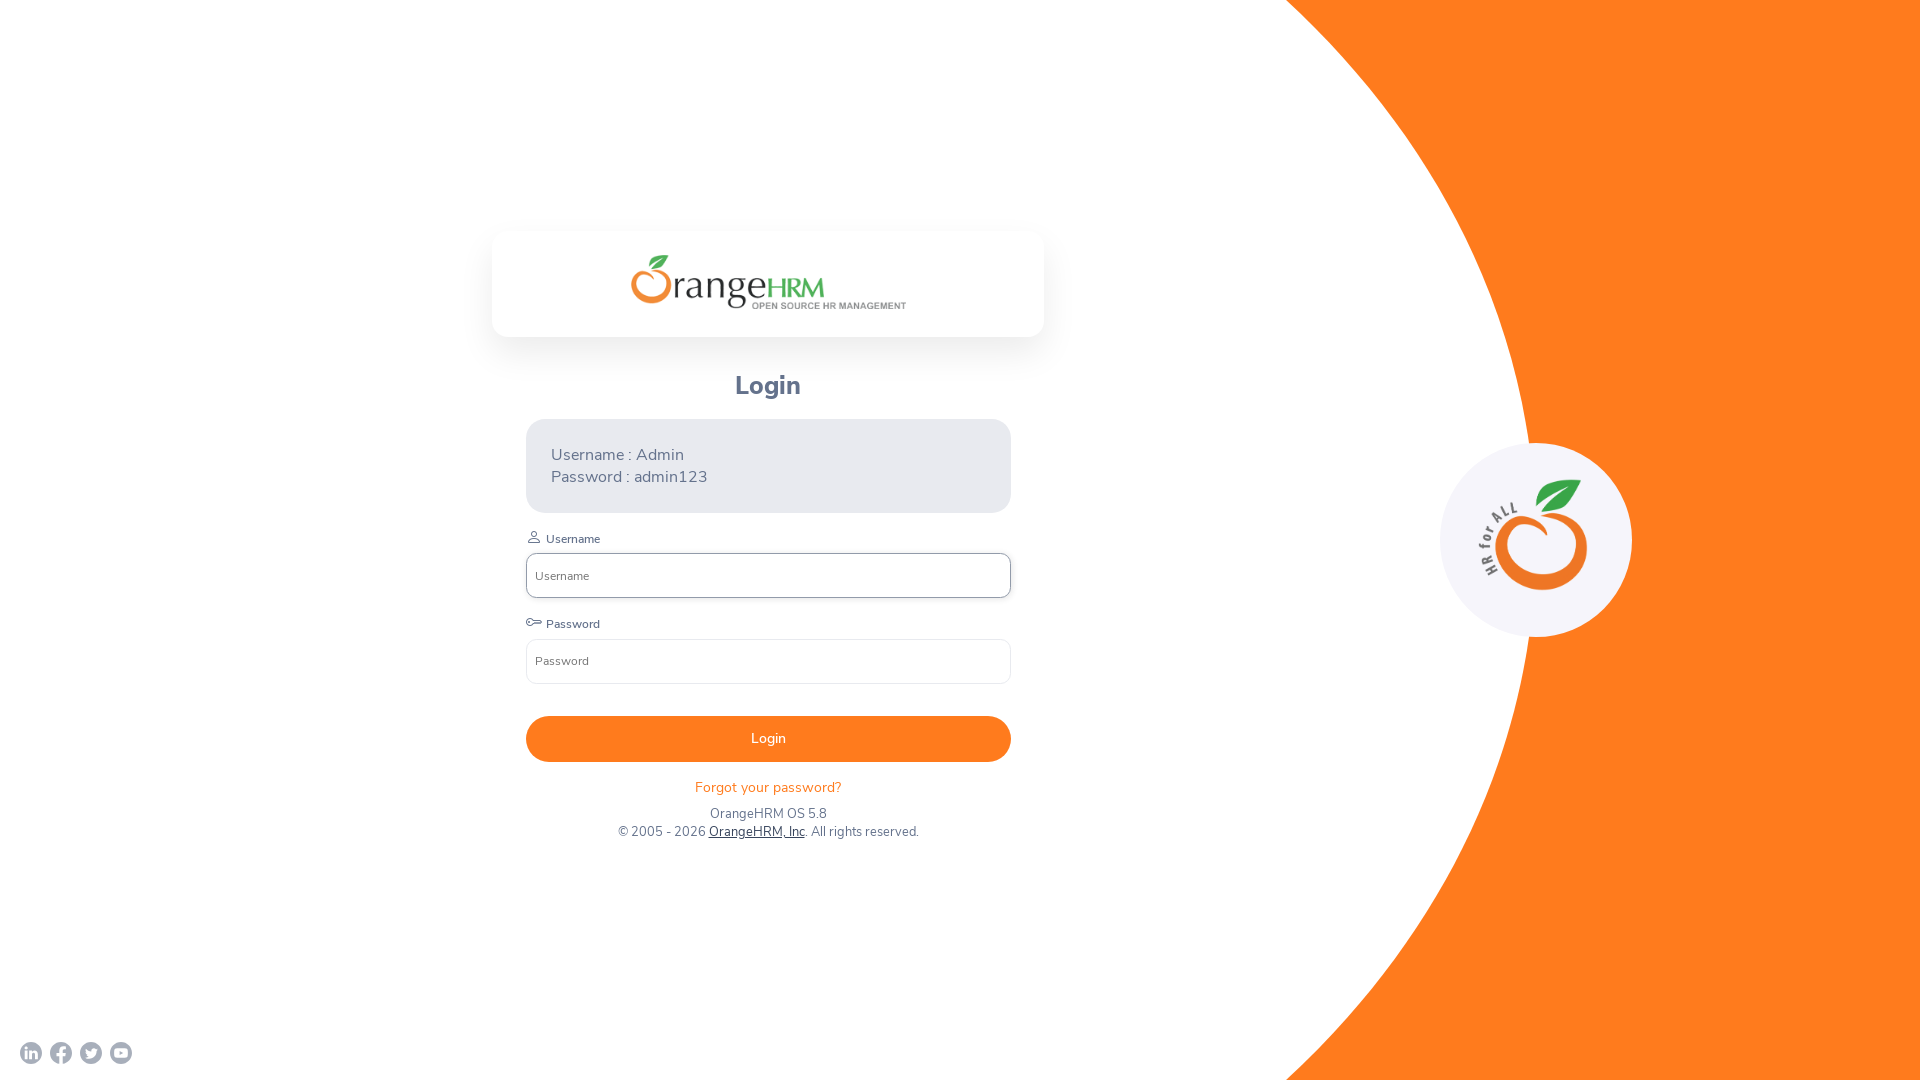

Located password field area using XPath selector
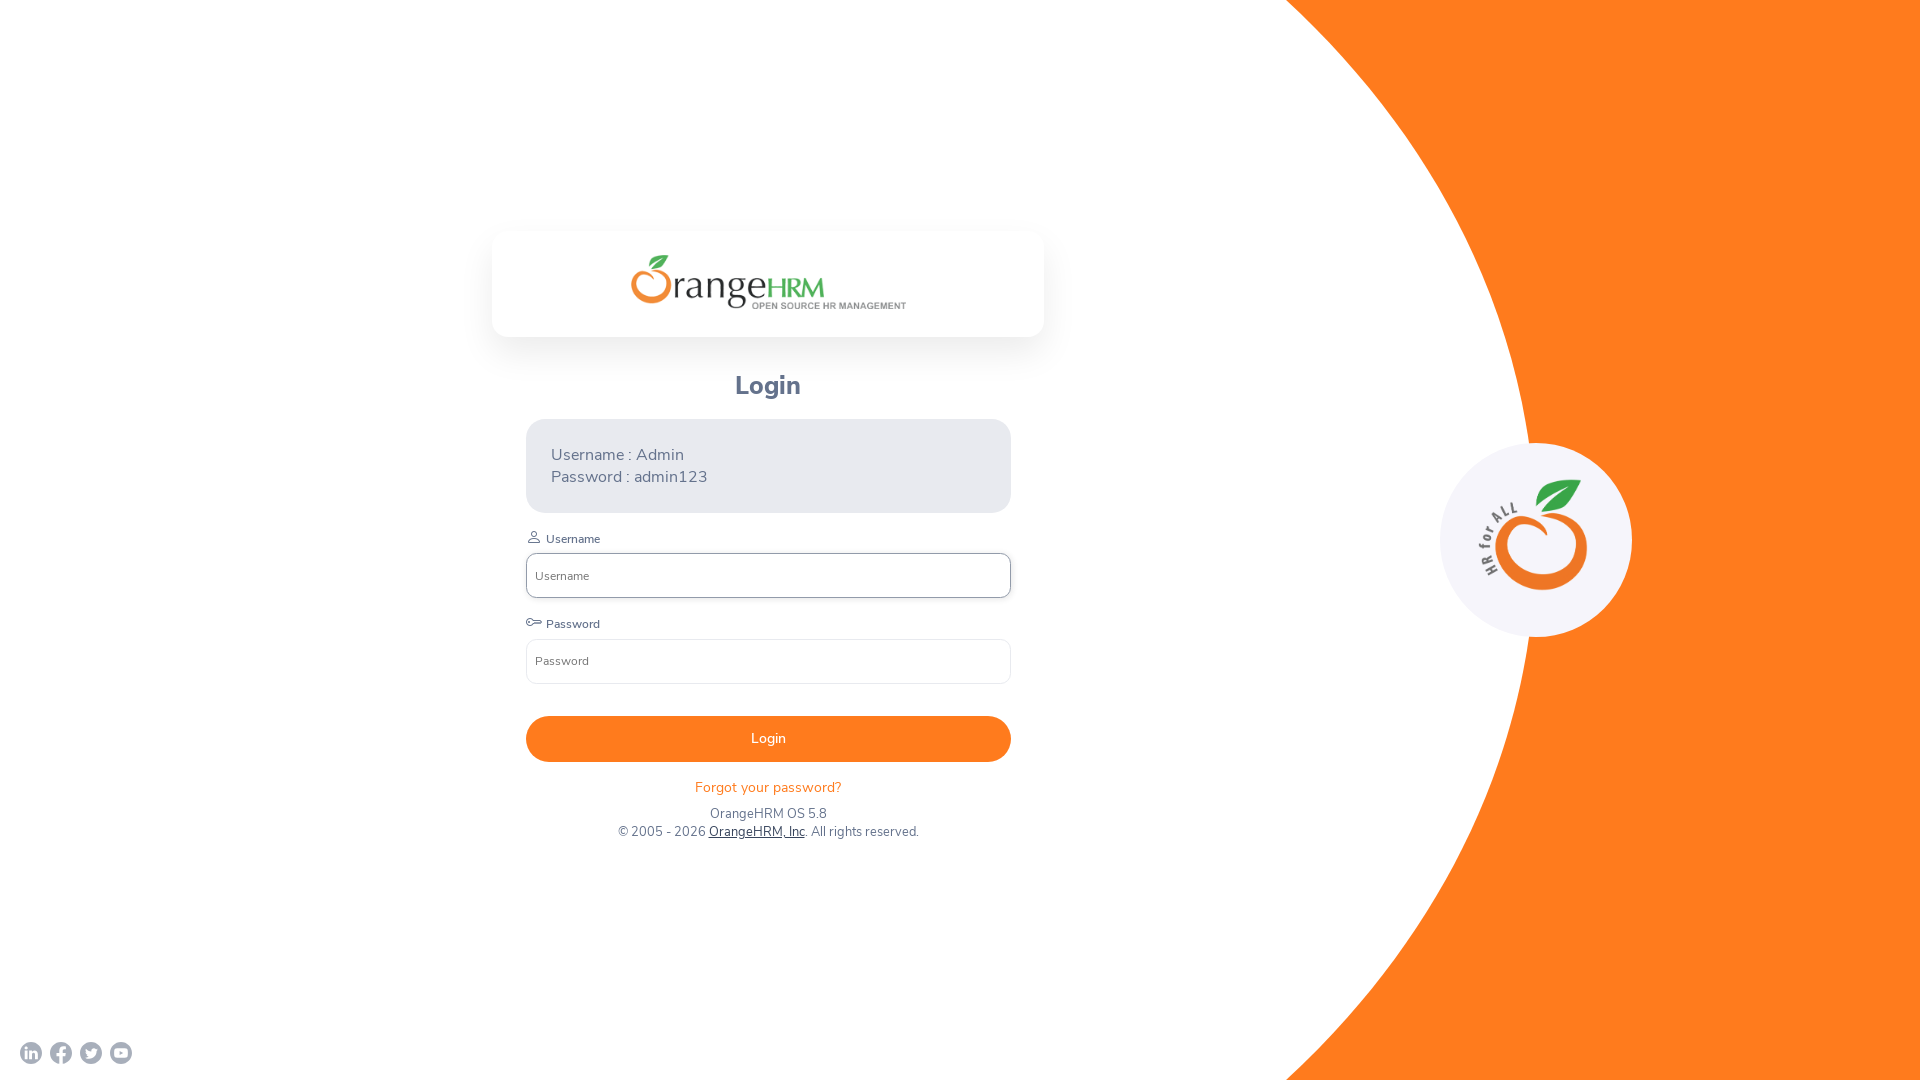

Located link by text content 'OrangeHRM, Inc'
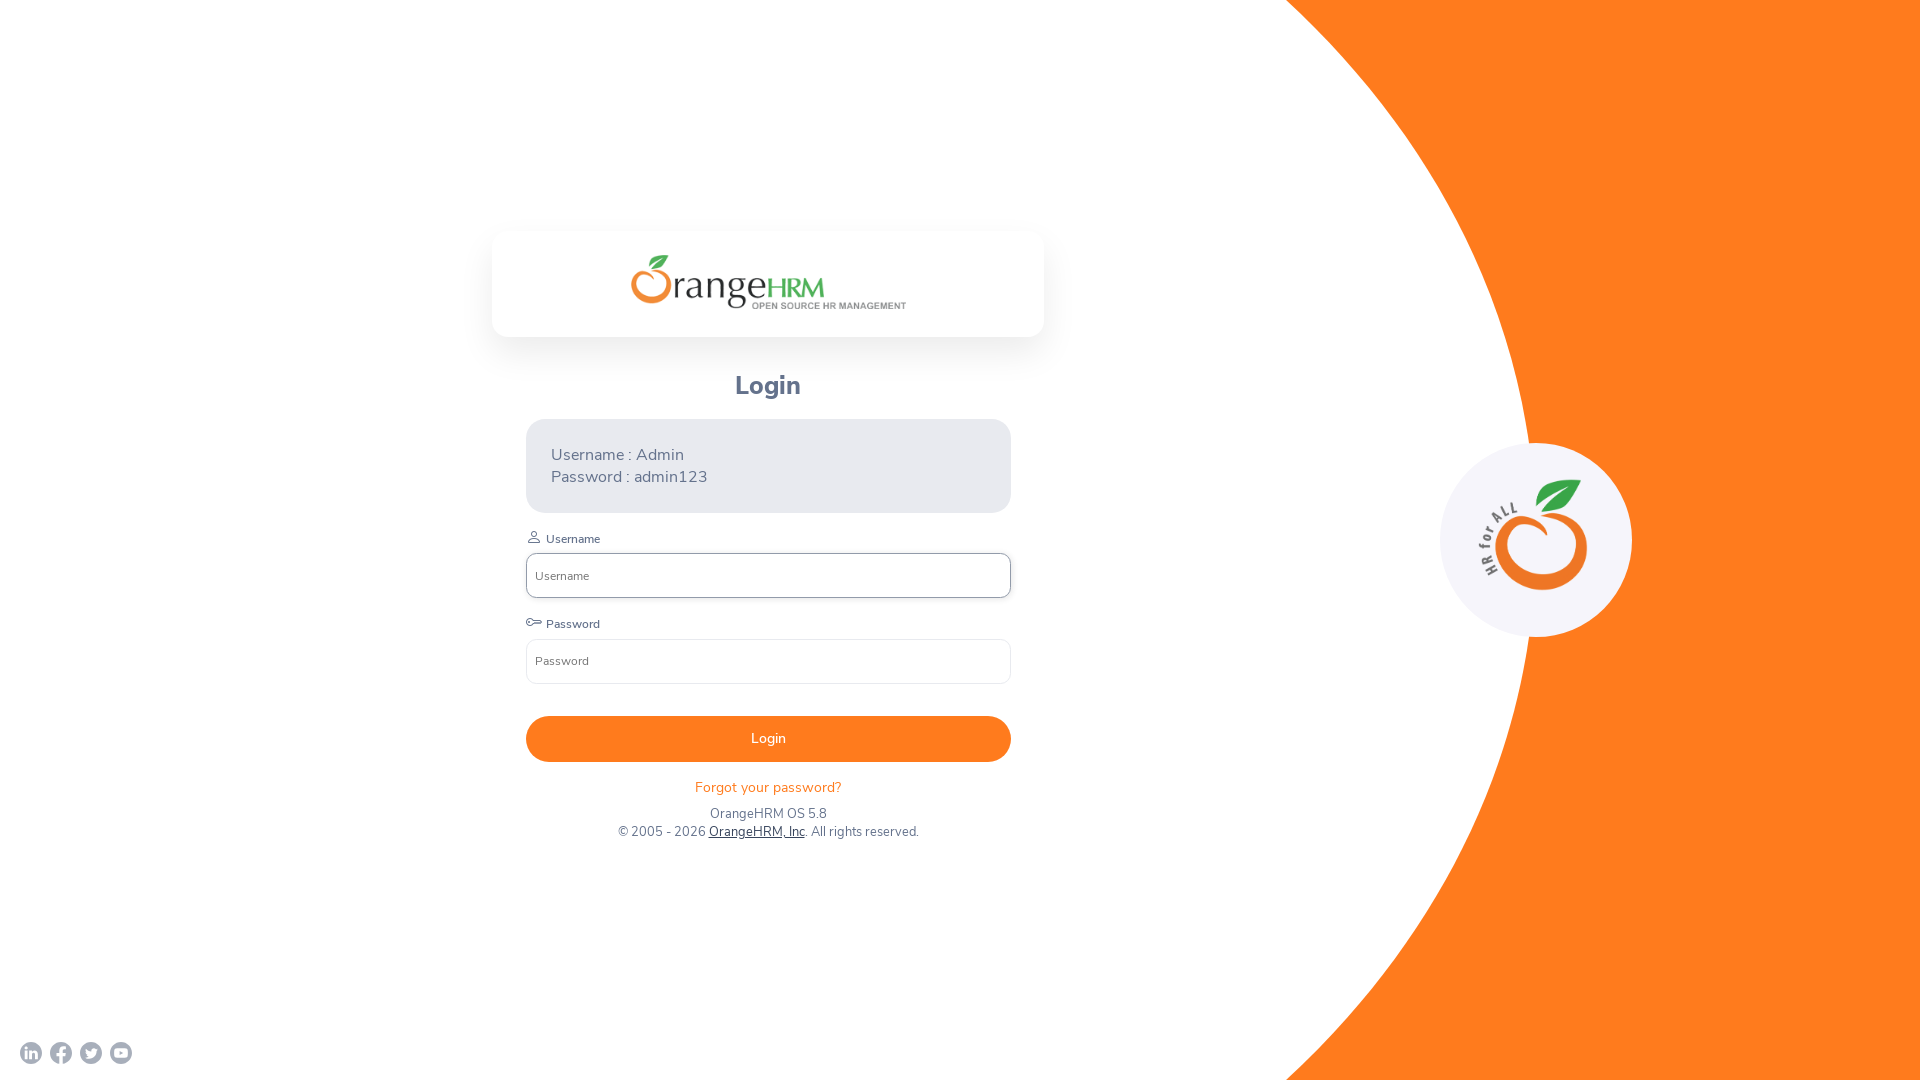

Located app container using ID selector '#app'
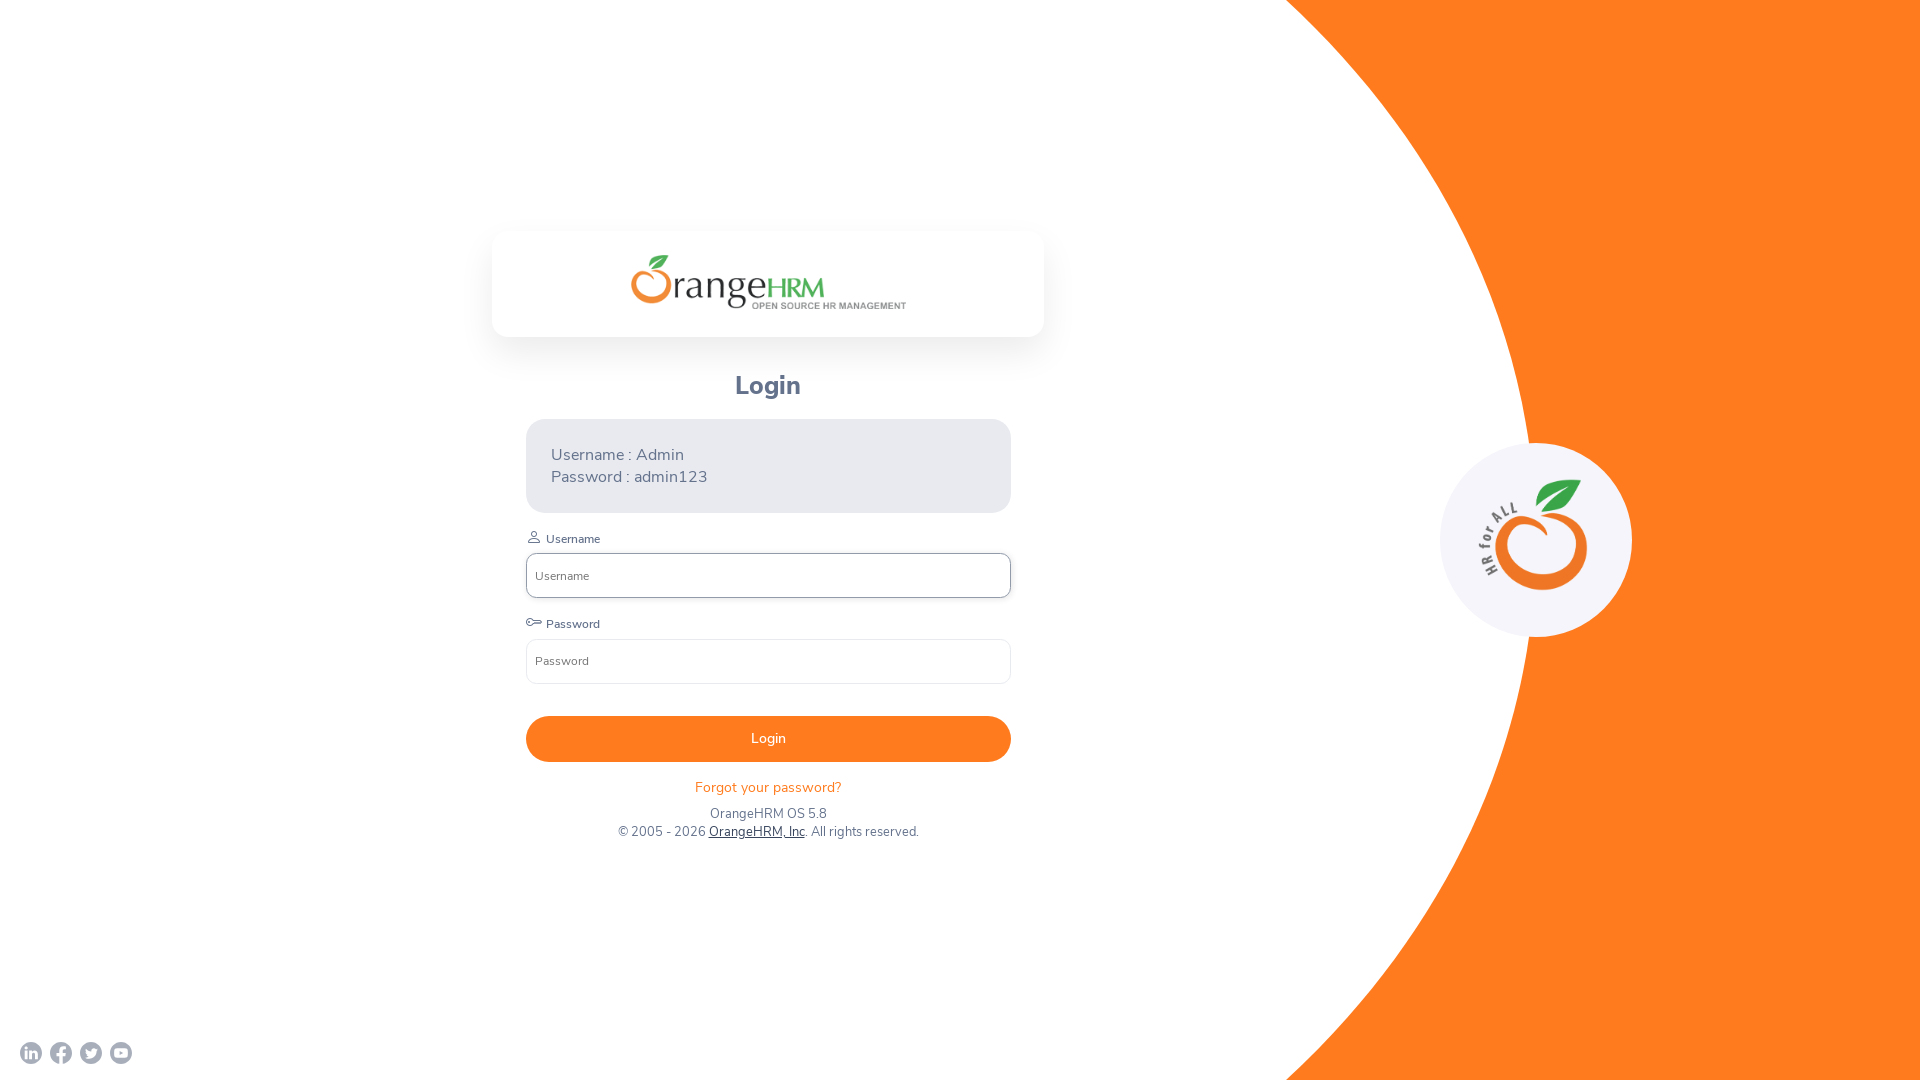

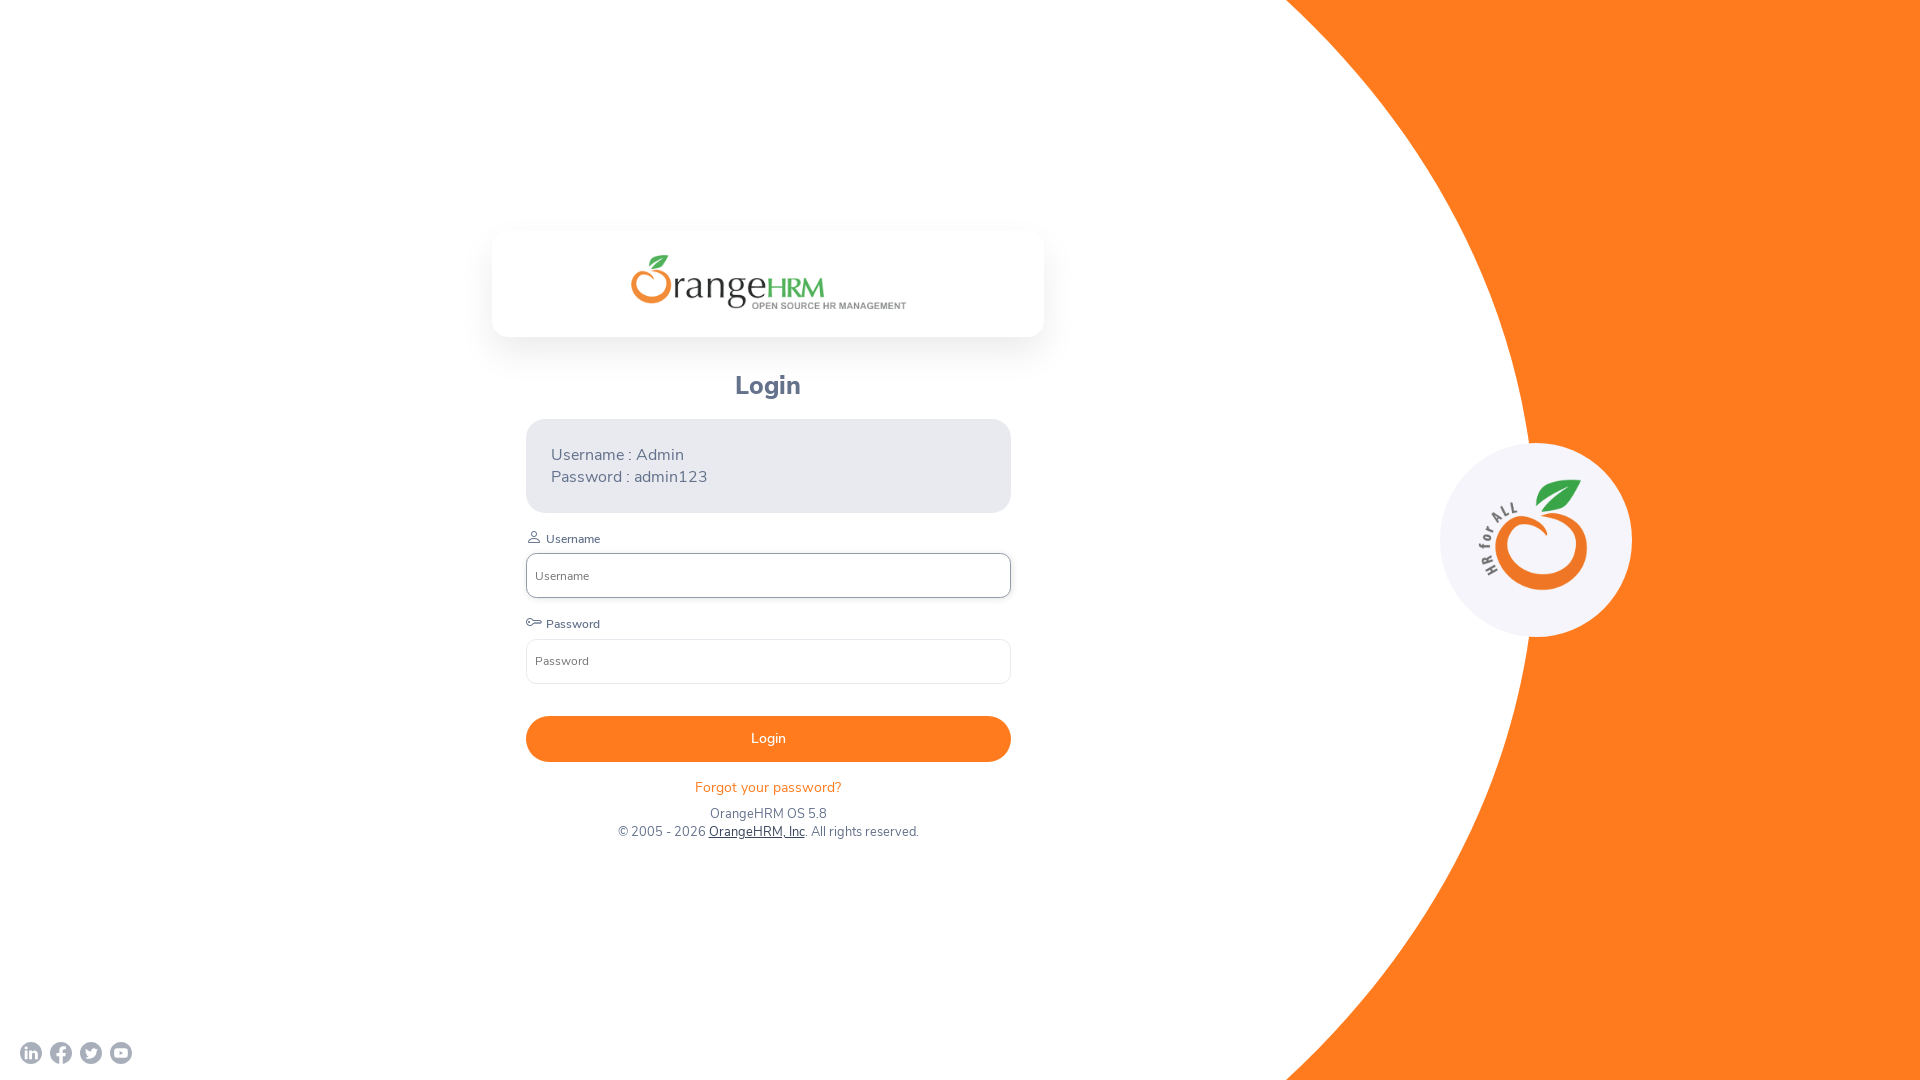